Tests checkbox functionality by locating a checkbox element, clicking it if not already selected, and verifying it becomes selected

Starting URL: https://the-internet.herokuapp.com/checkboxes

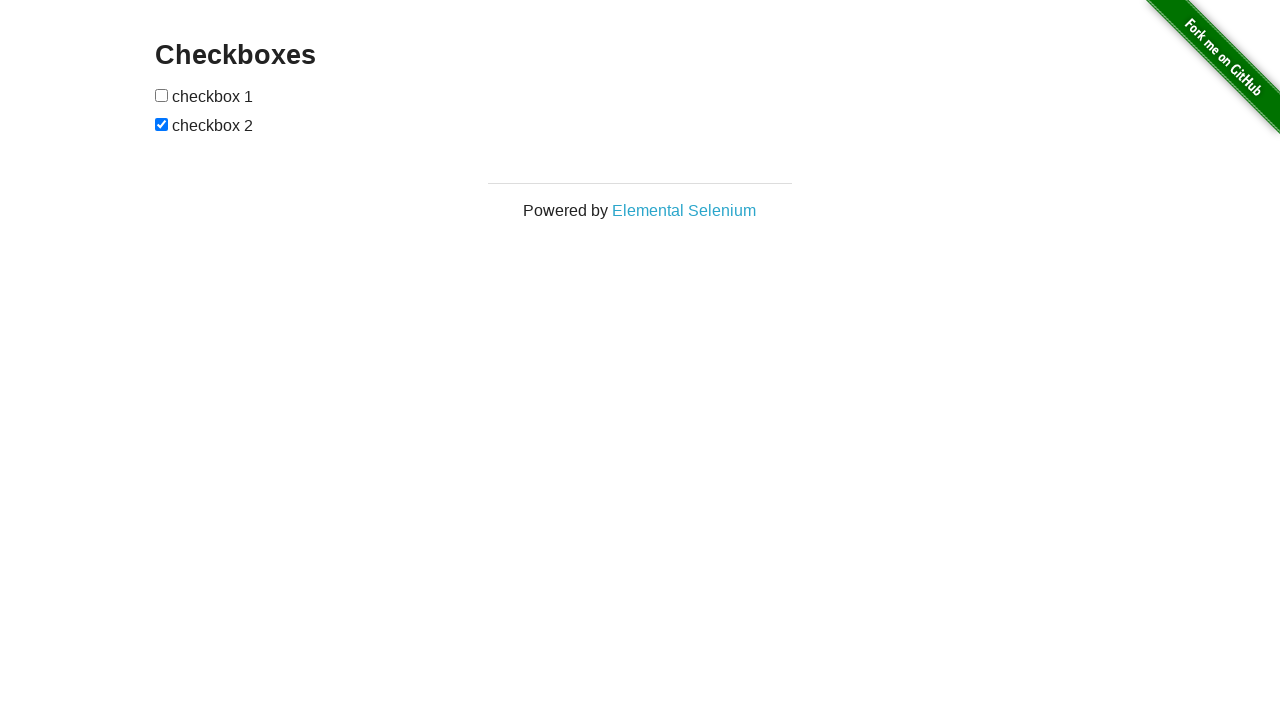

Located the first checkbox element
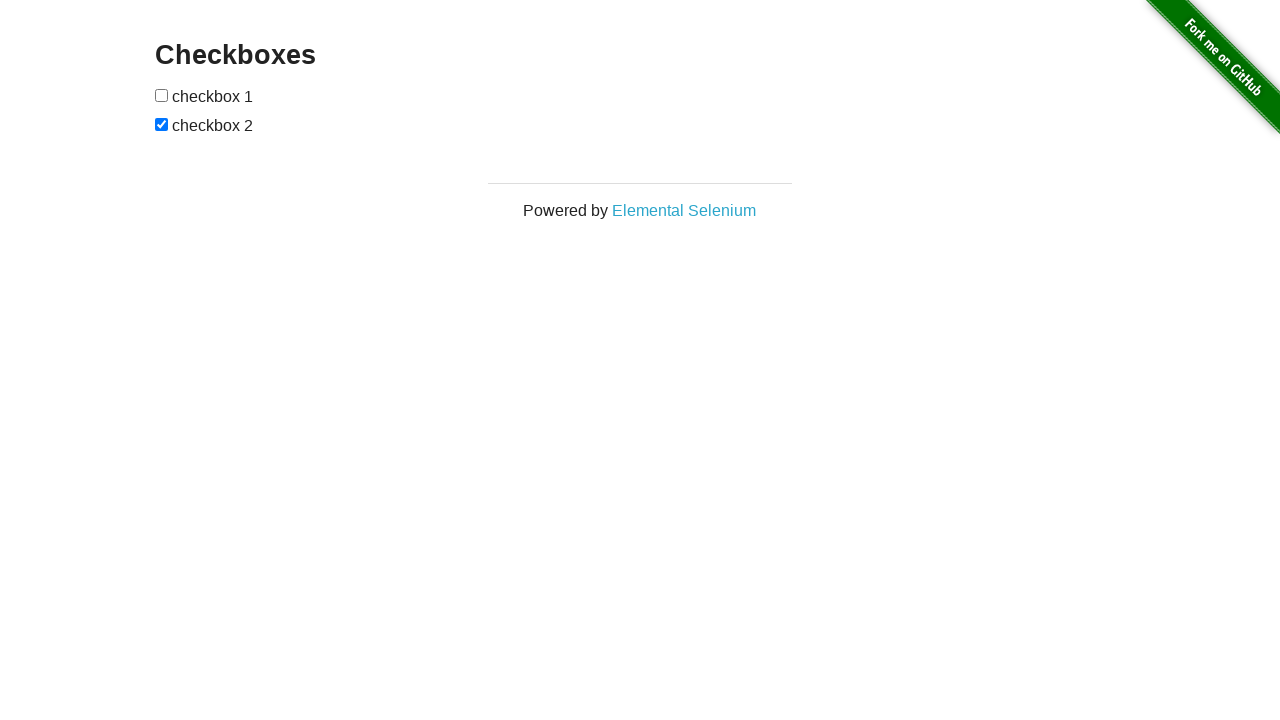

Verified checkbox is not initially selected
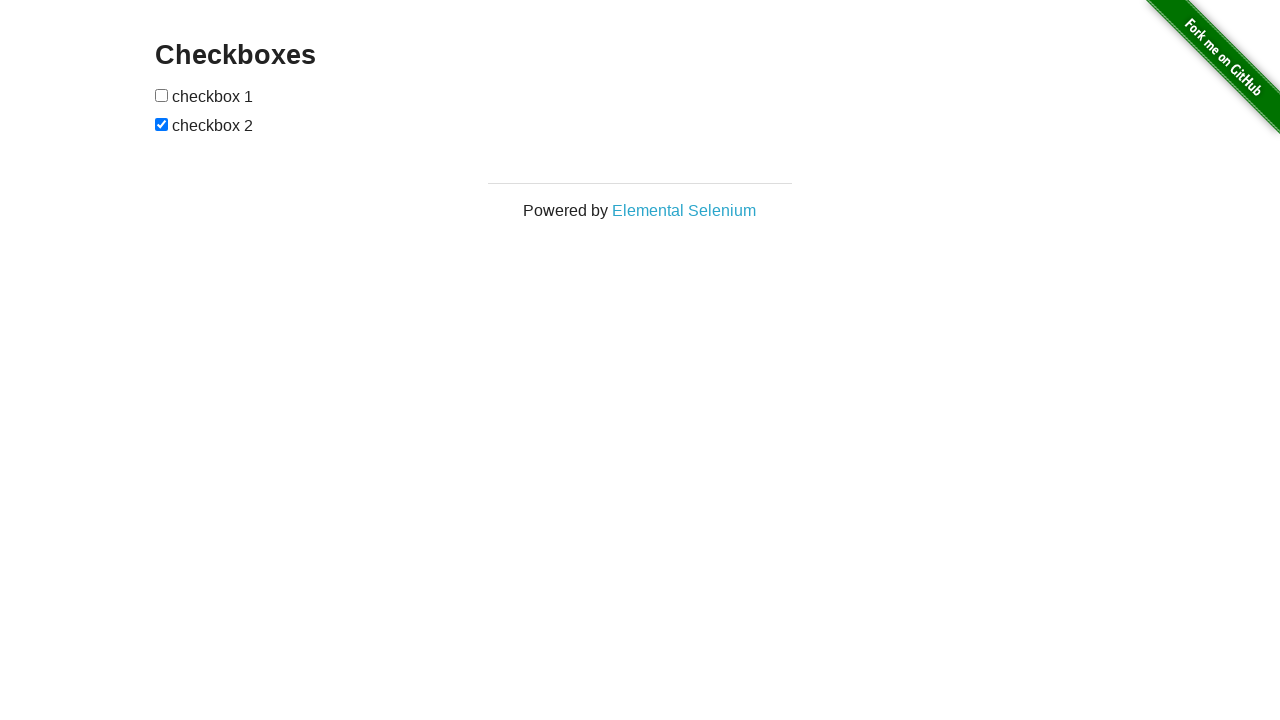

Clicked the checkbox to select it at (162, 95) on input[type='checkbox'] >> nth=0
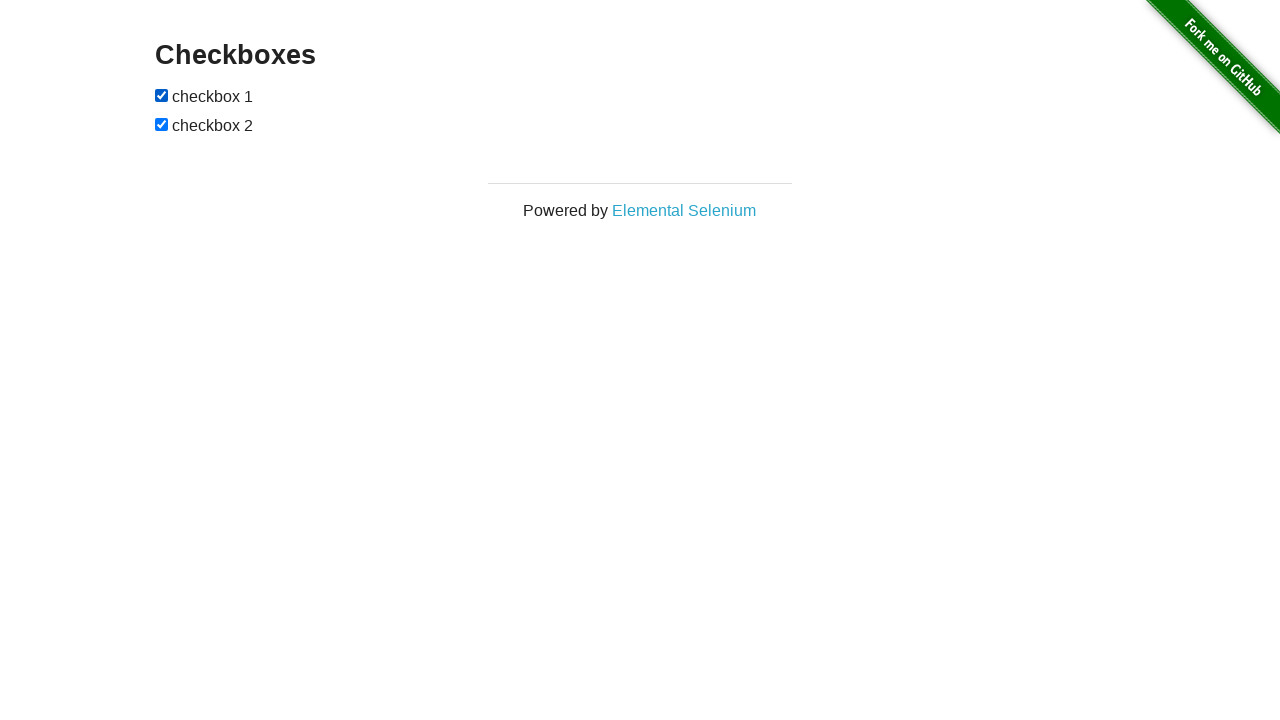

Verified checkbox is now selected
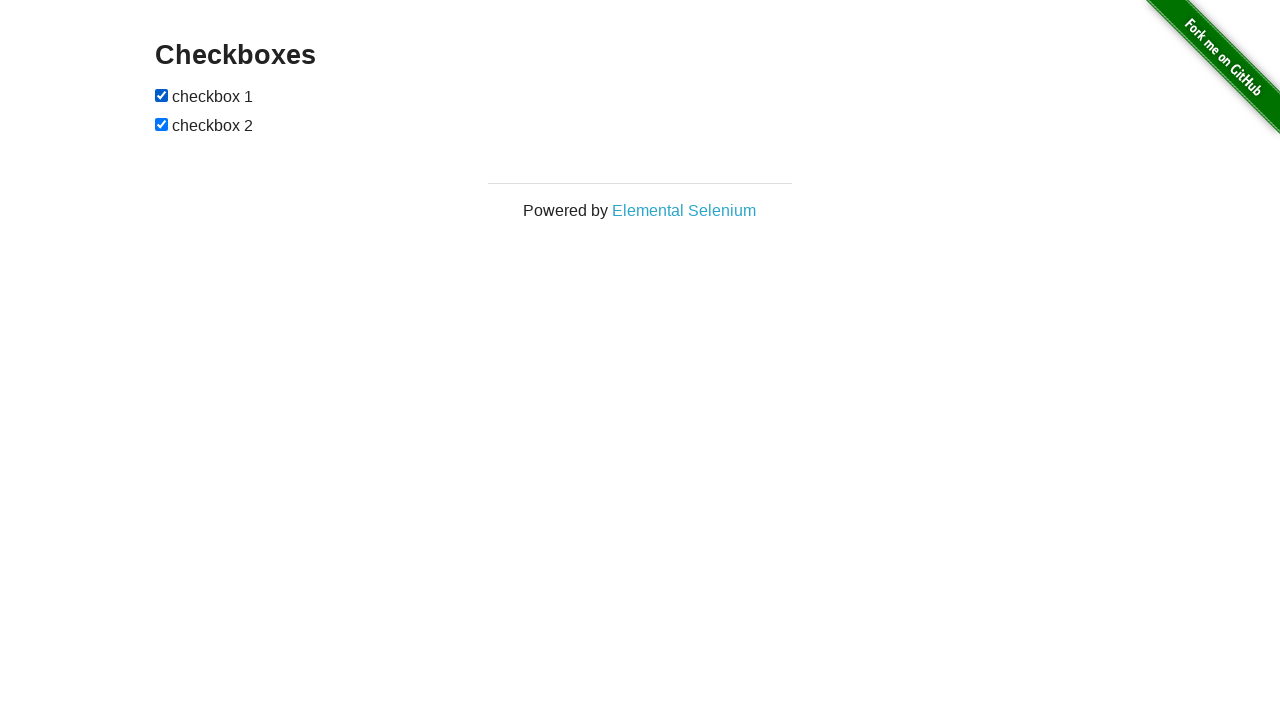

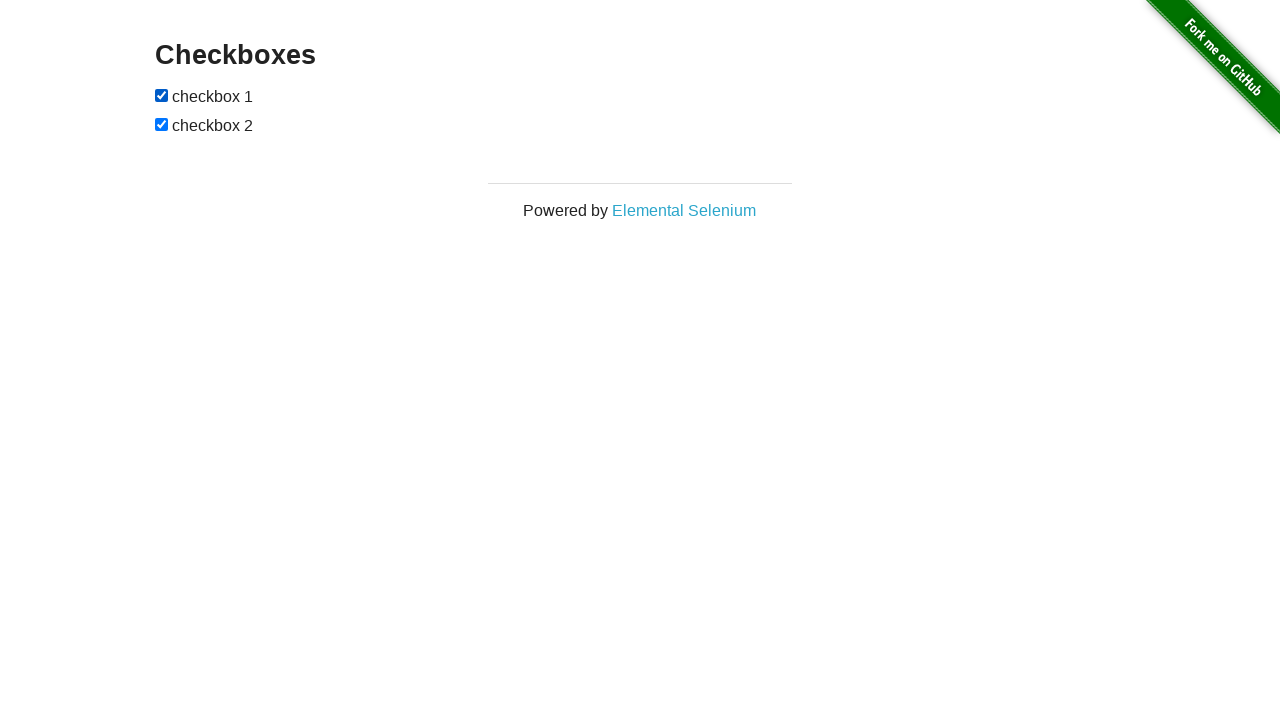